Navigates to Gmail homepage and verifies the page loads correctly by checking the title

Starting URL: https://www.gmail.com/

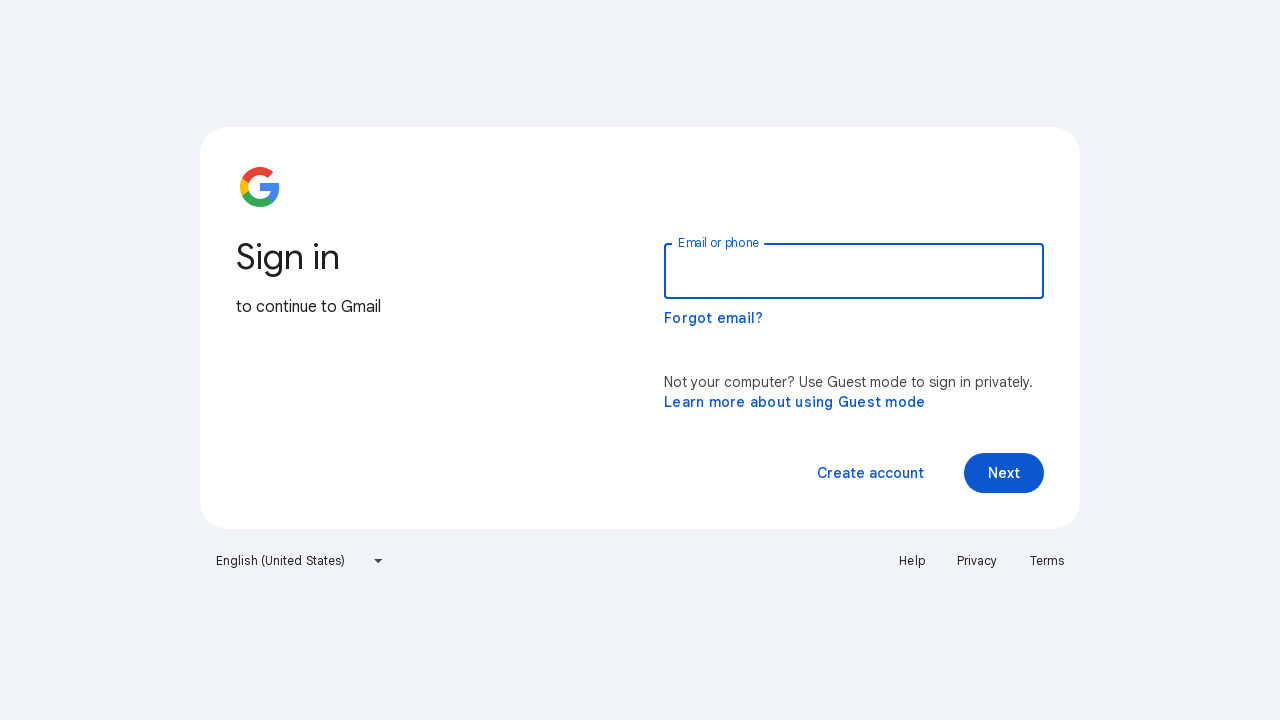

Navigated to Gmail homepage
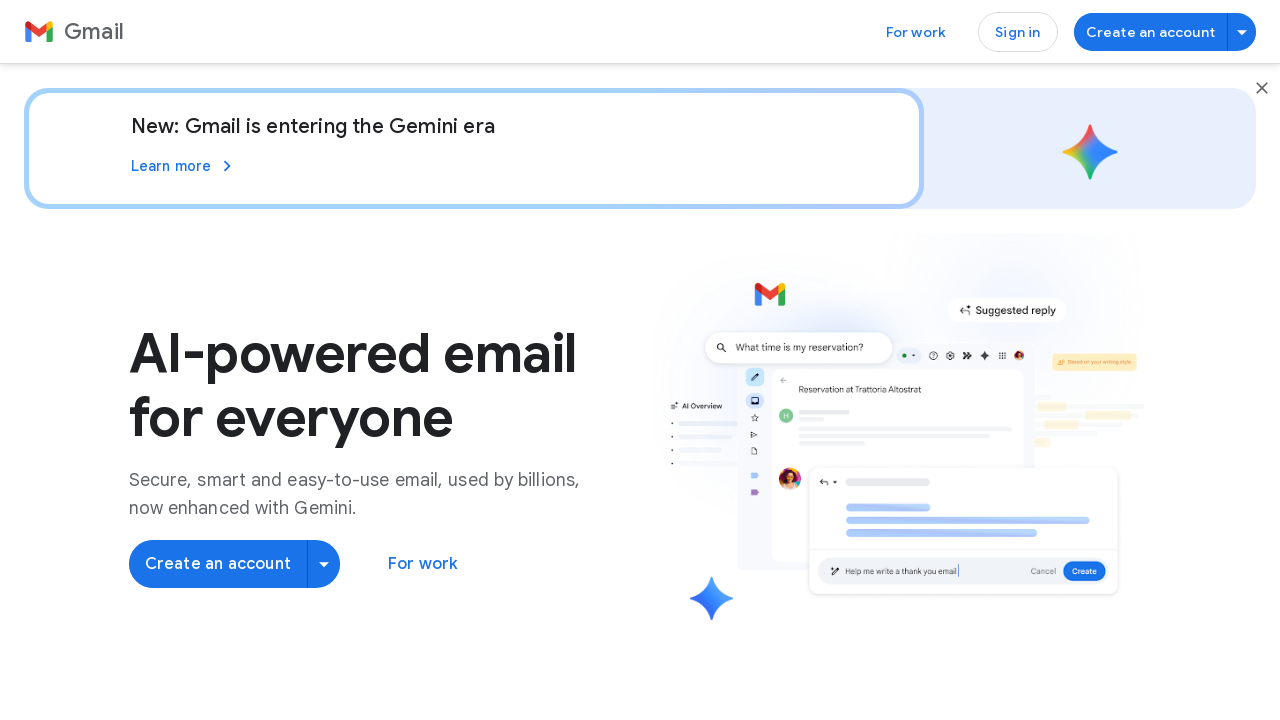

Waited for page to load (domcontentloaded state)
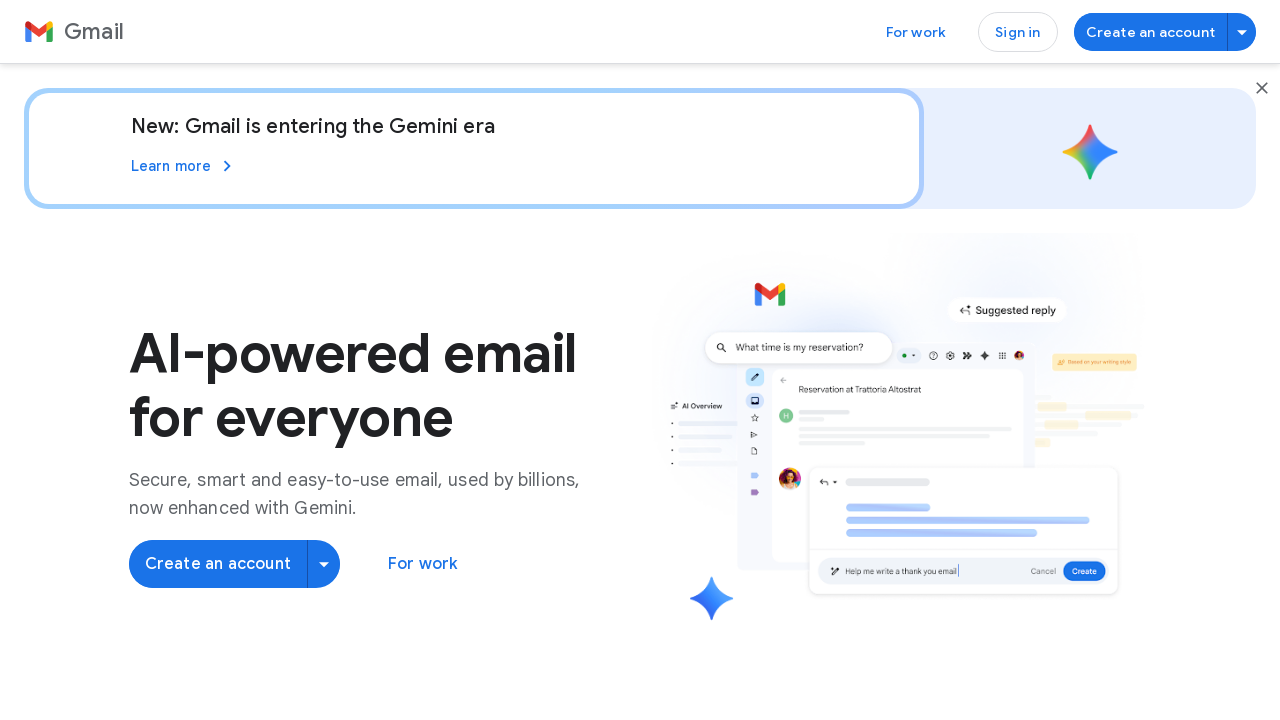

Verified page title contains 'Gmail'
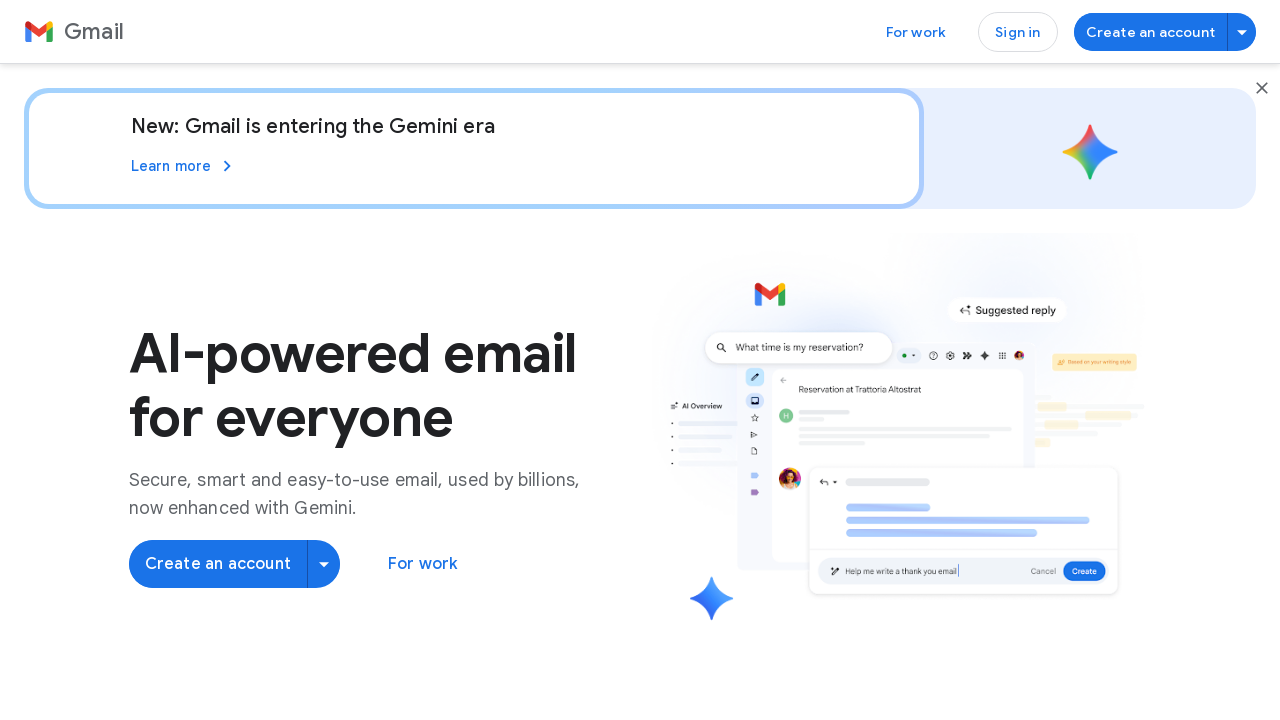

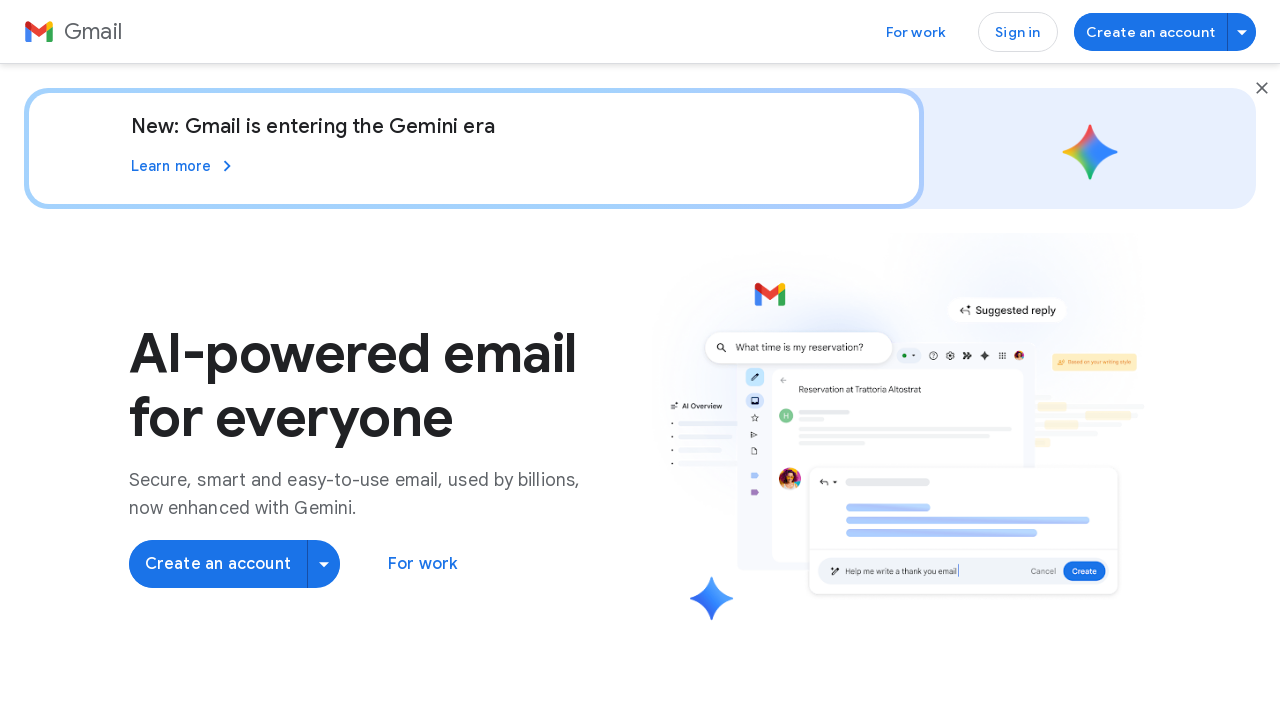